Tests domain availability search on registro.br by entering a domain name and submitting the search

Starting URL: https://registro.br/

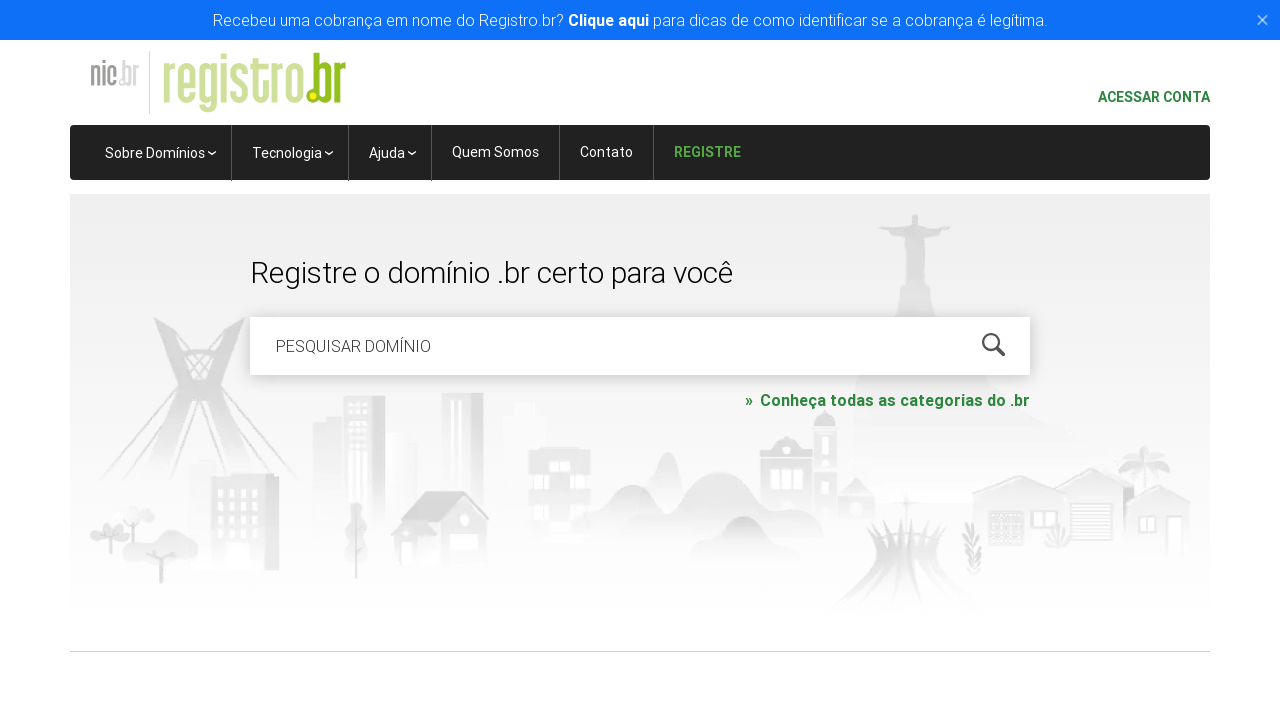

Located domain search field with ID 'is-avail-field'
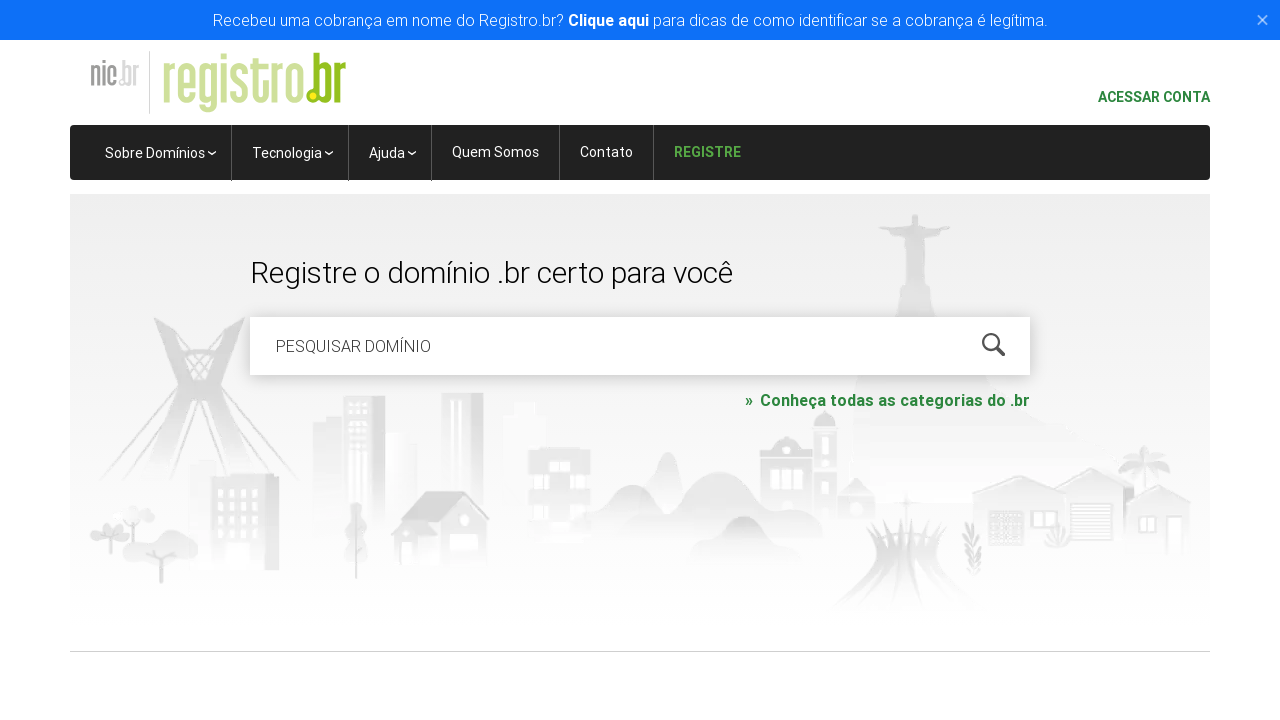

Cleared existing text from search field on #is-avail-field
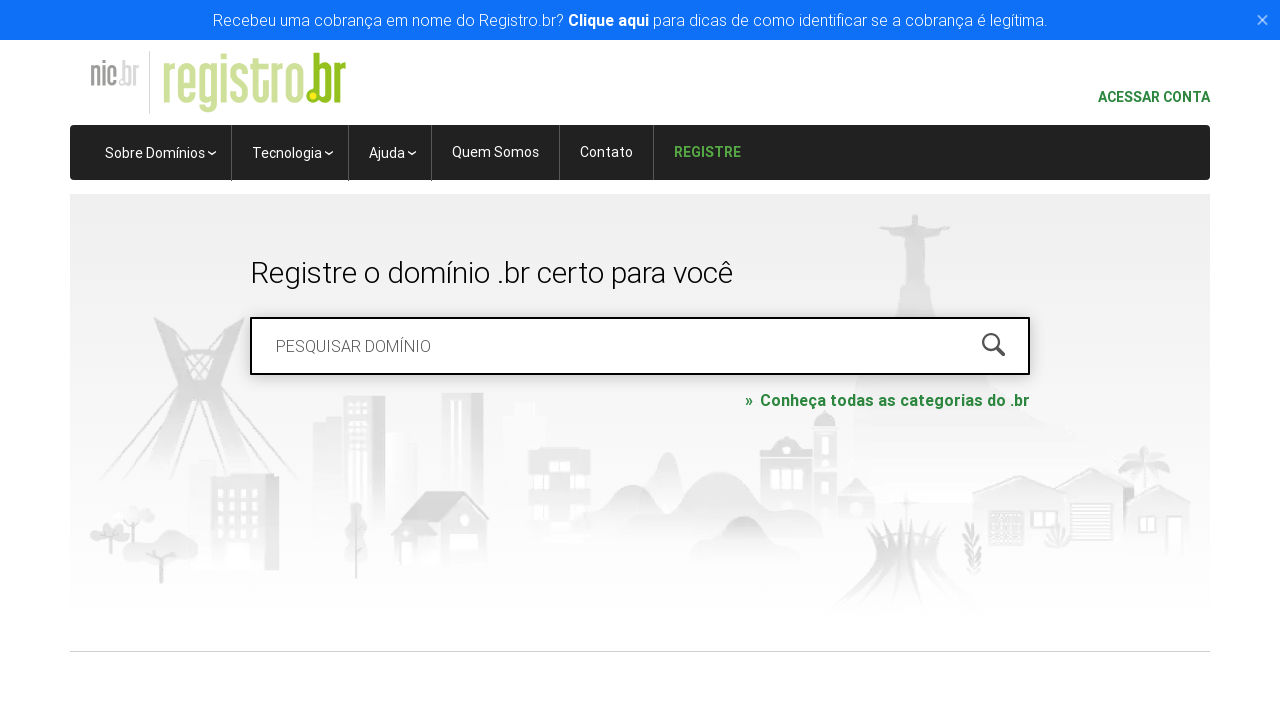

Entered domain name 'roboscompython.com.br' into search field on #is-avail-field
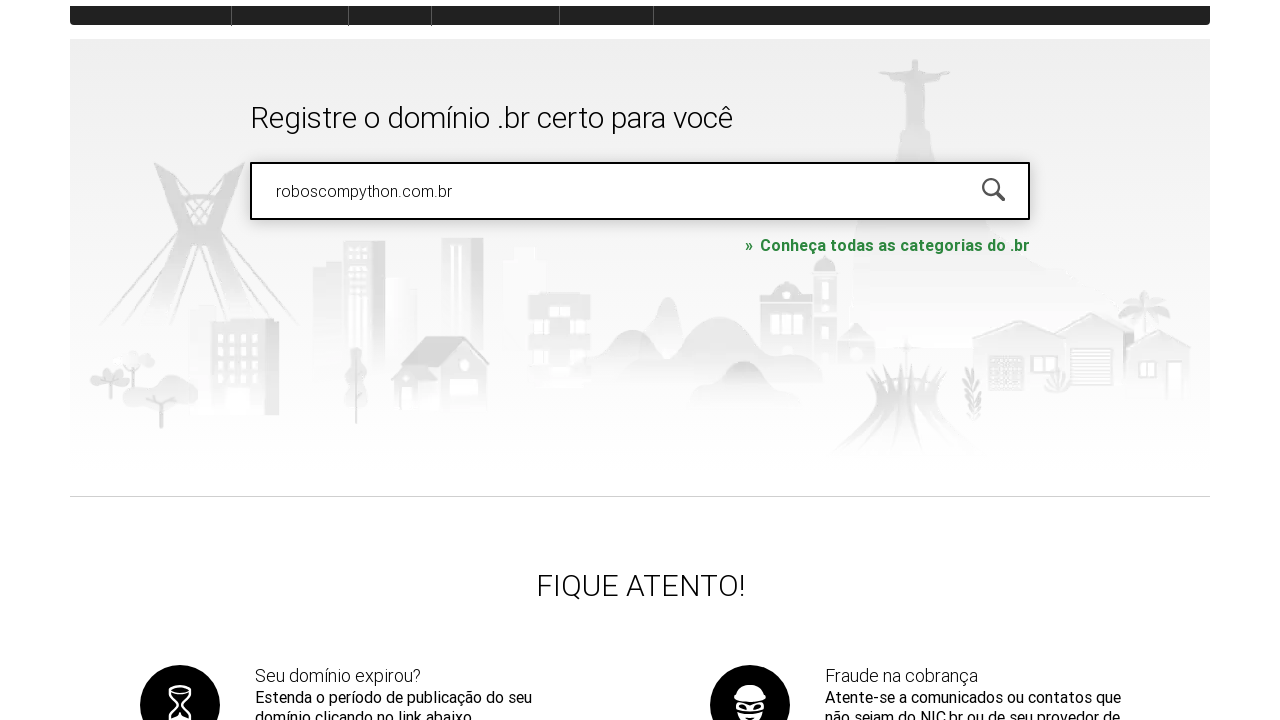

Pressed Enter to submit domain search on #is-avail-field
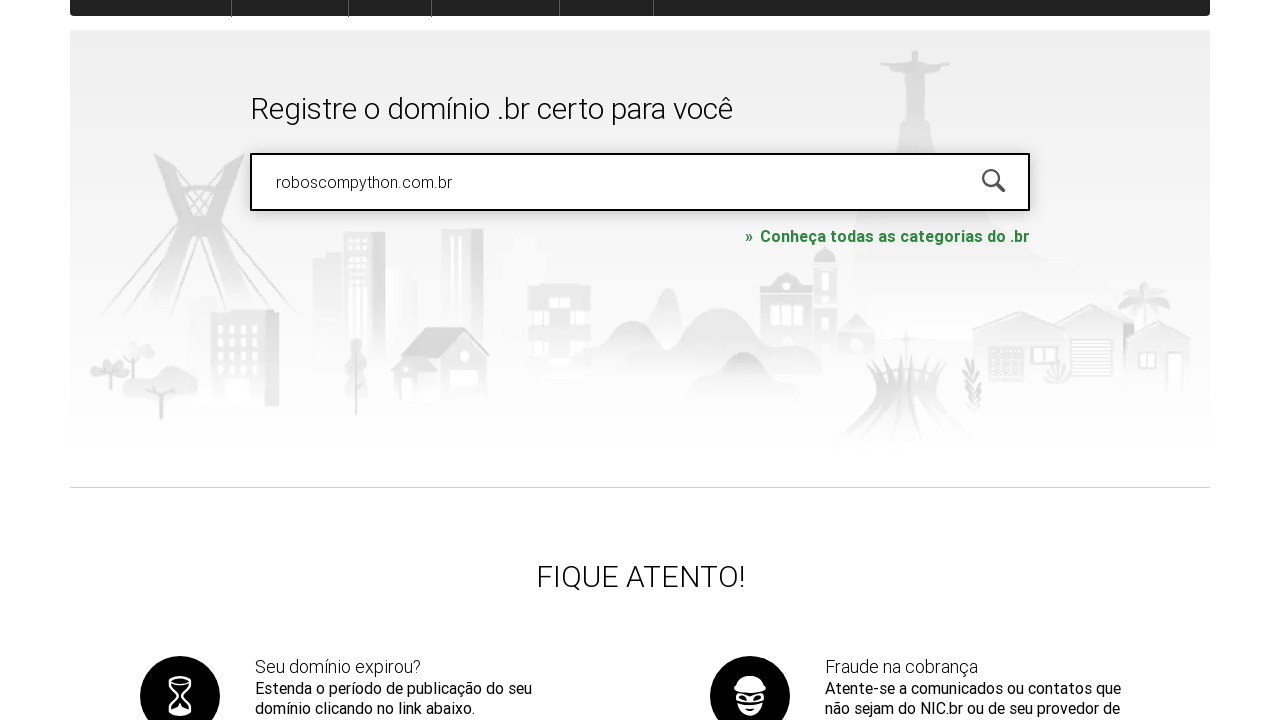

Waited 8 seconds for search results to load
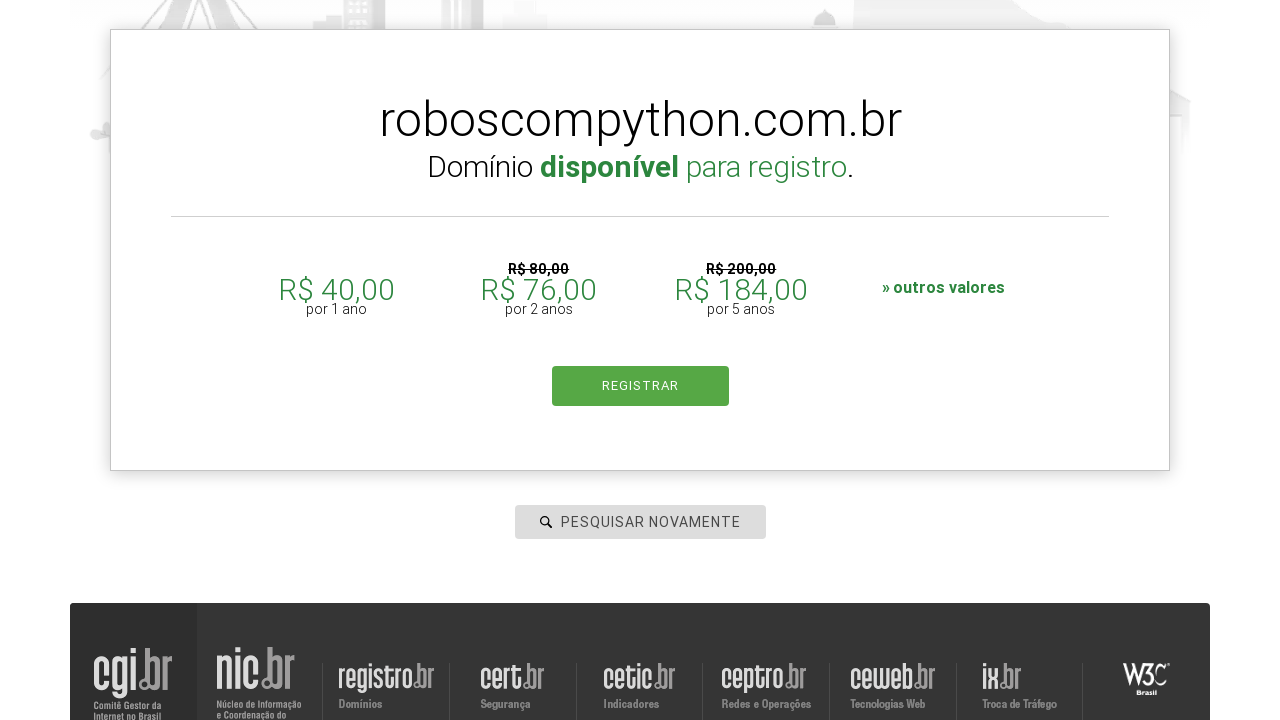

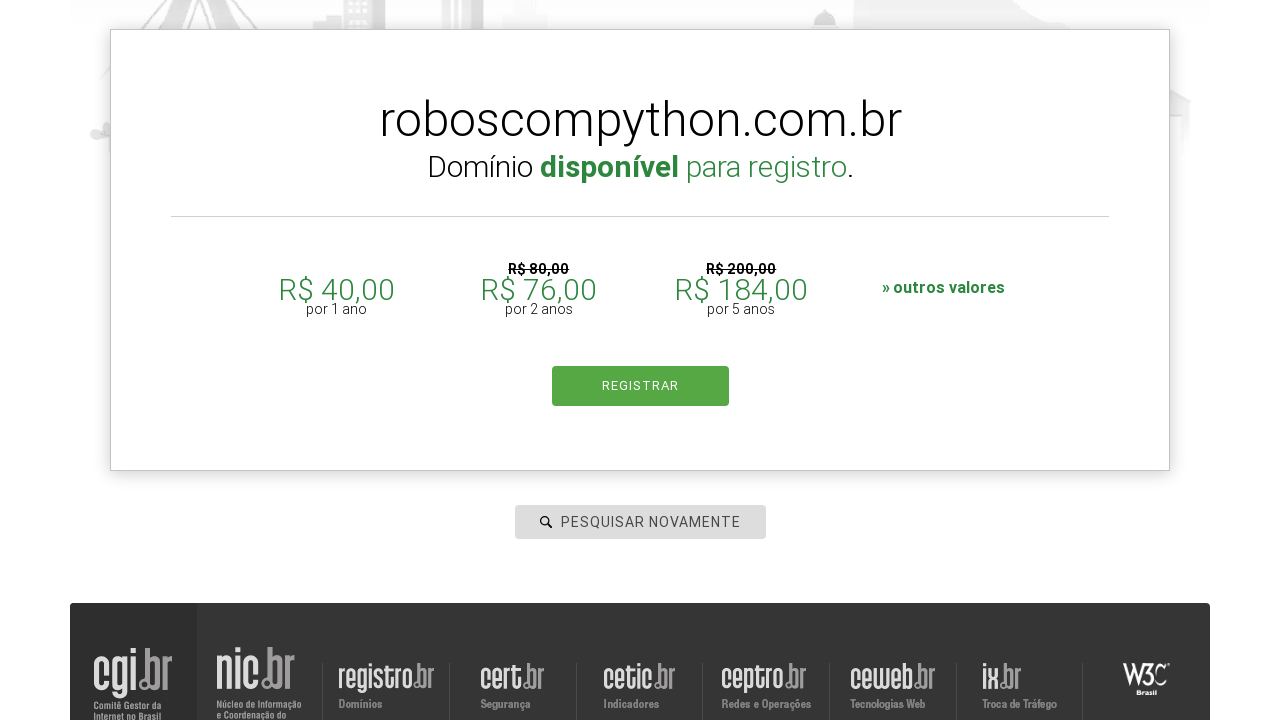